Navigates to the DemoQA website as a starting point for testing

Starting URL: https://demoqa.com/

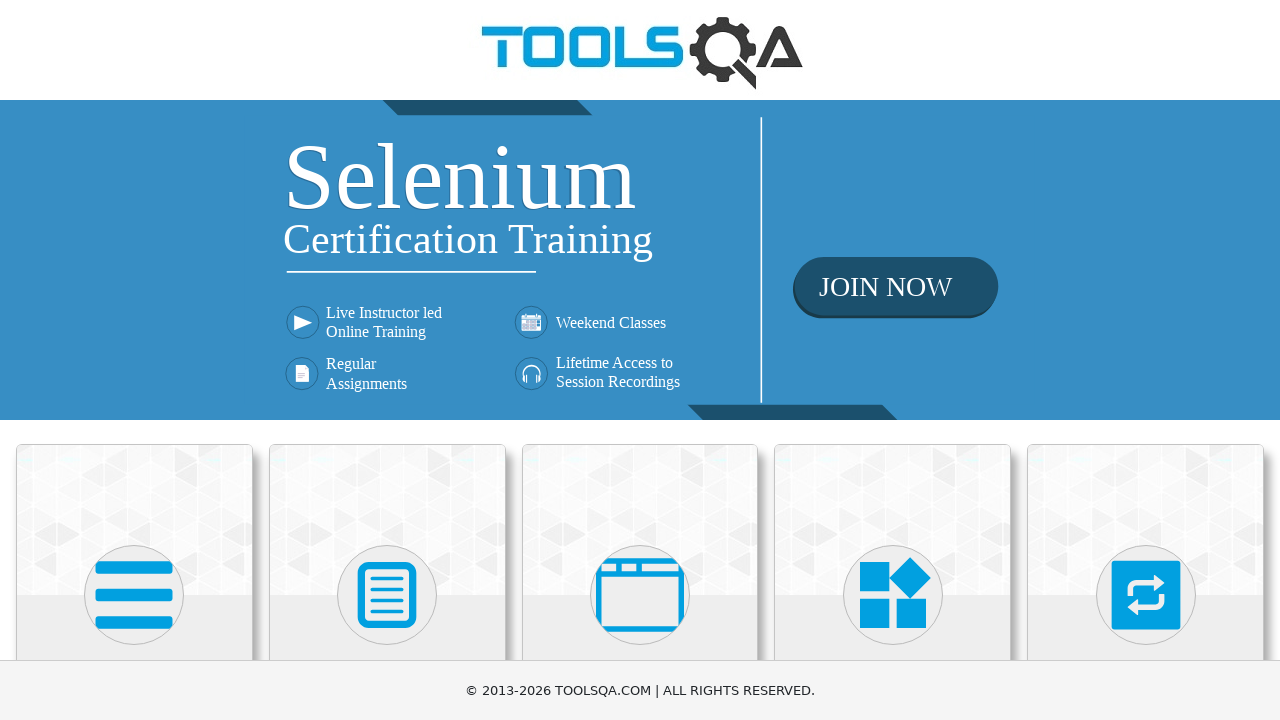

Navigated to DemoQA website at https://demoqa.com/
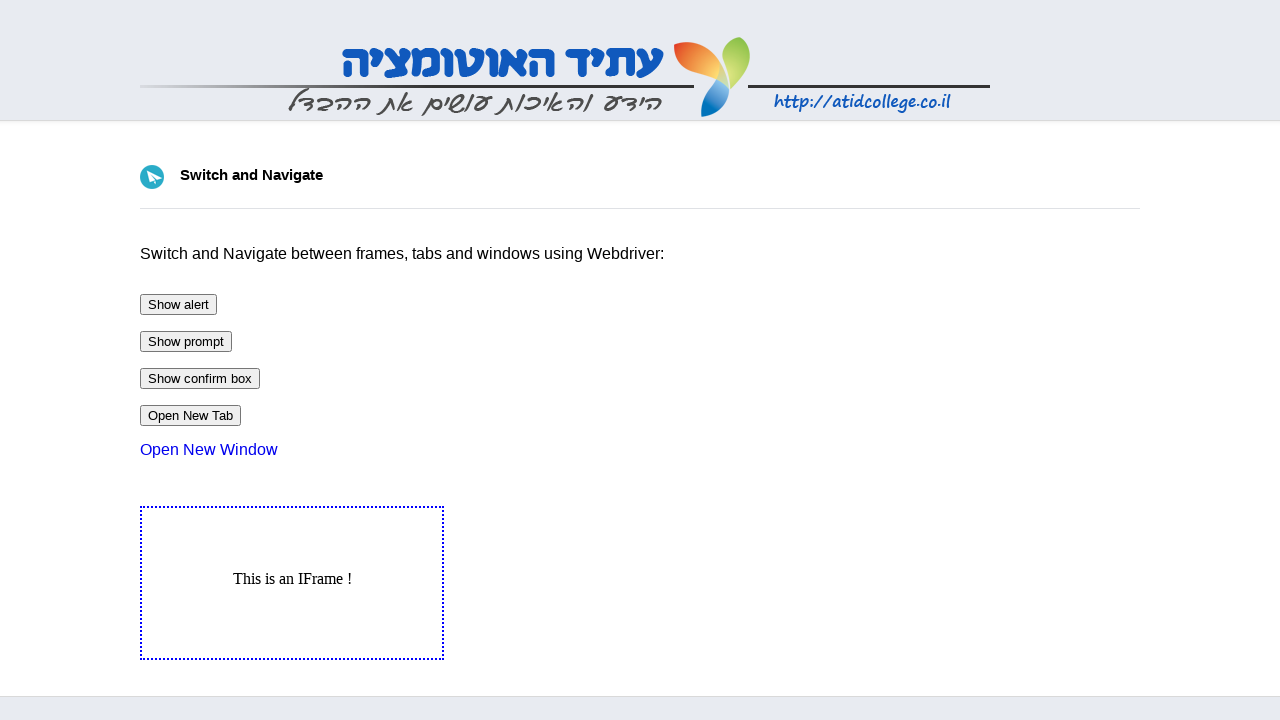

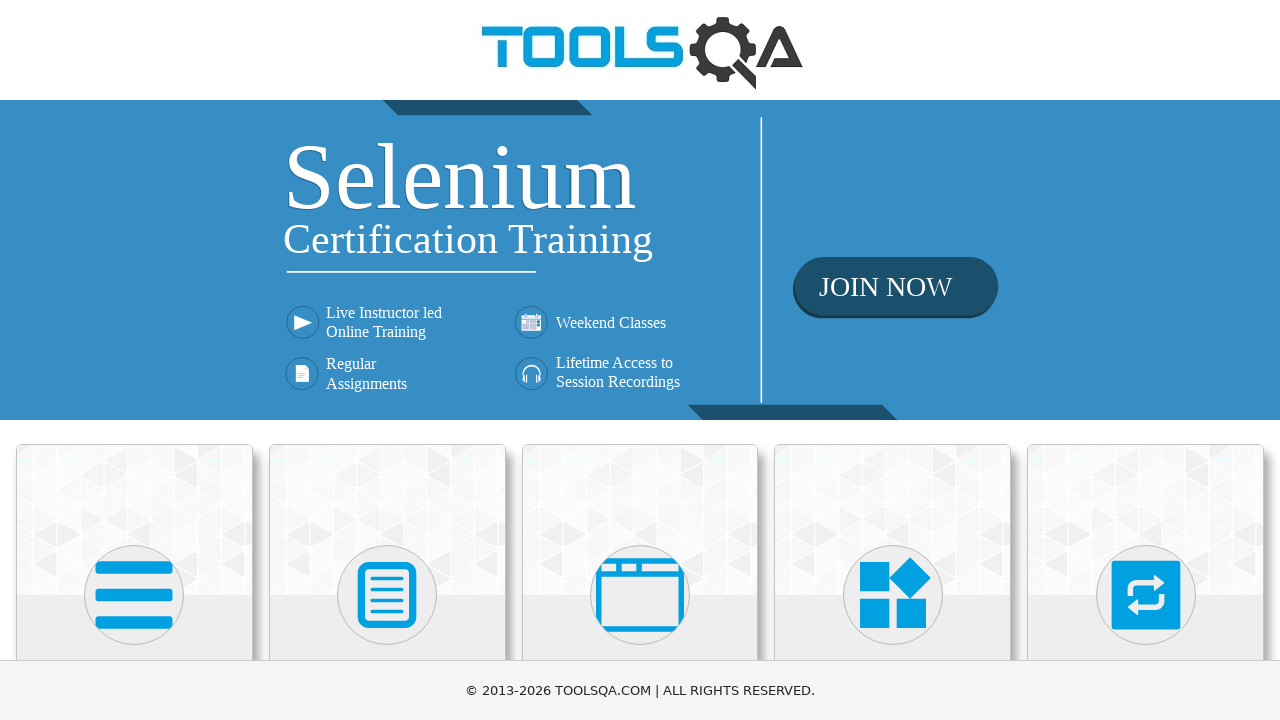